Tests the full checkout flow by searching for products, adding items to cart, clicking the cart icon, proceeding to checkout, and placing an order.

Starting URL: https://rahulshettyacademy.com/seleniumPractise/#/

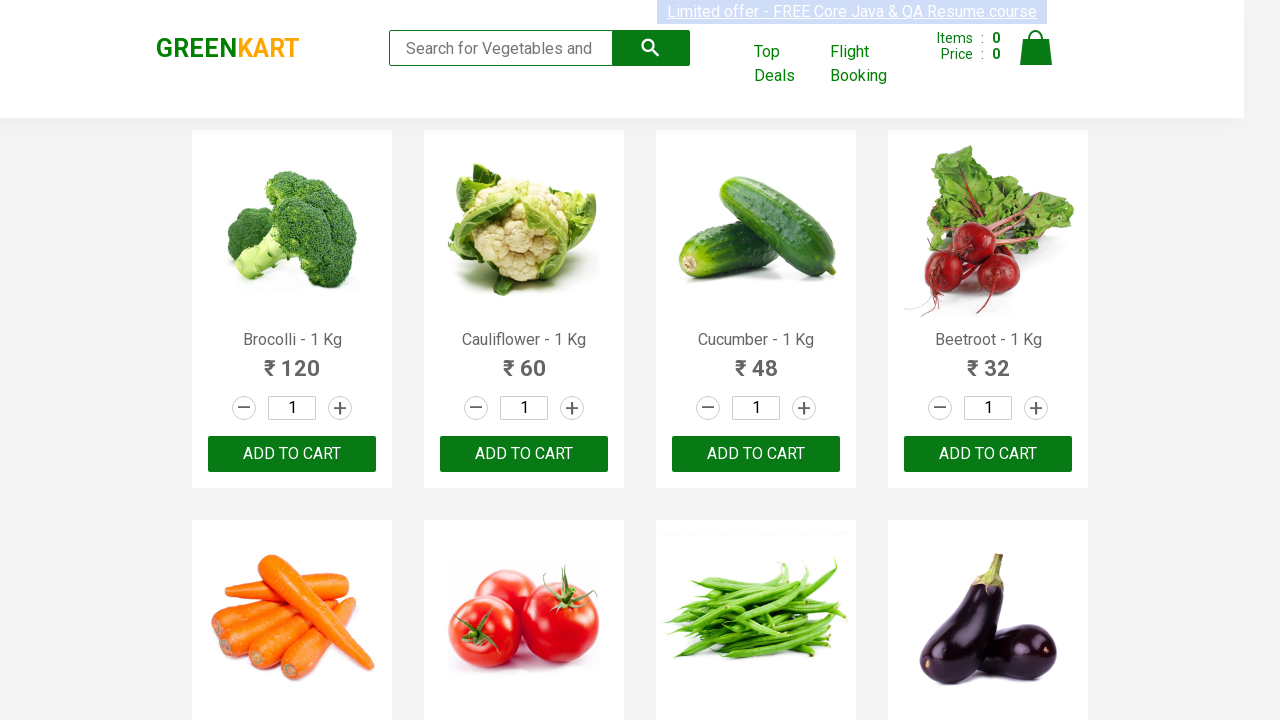

Filled search box with 'CA' on .search-keyword
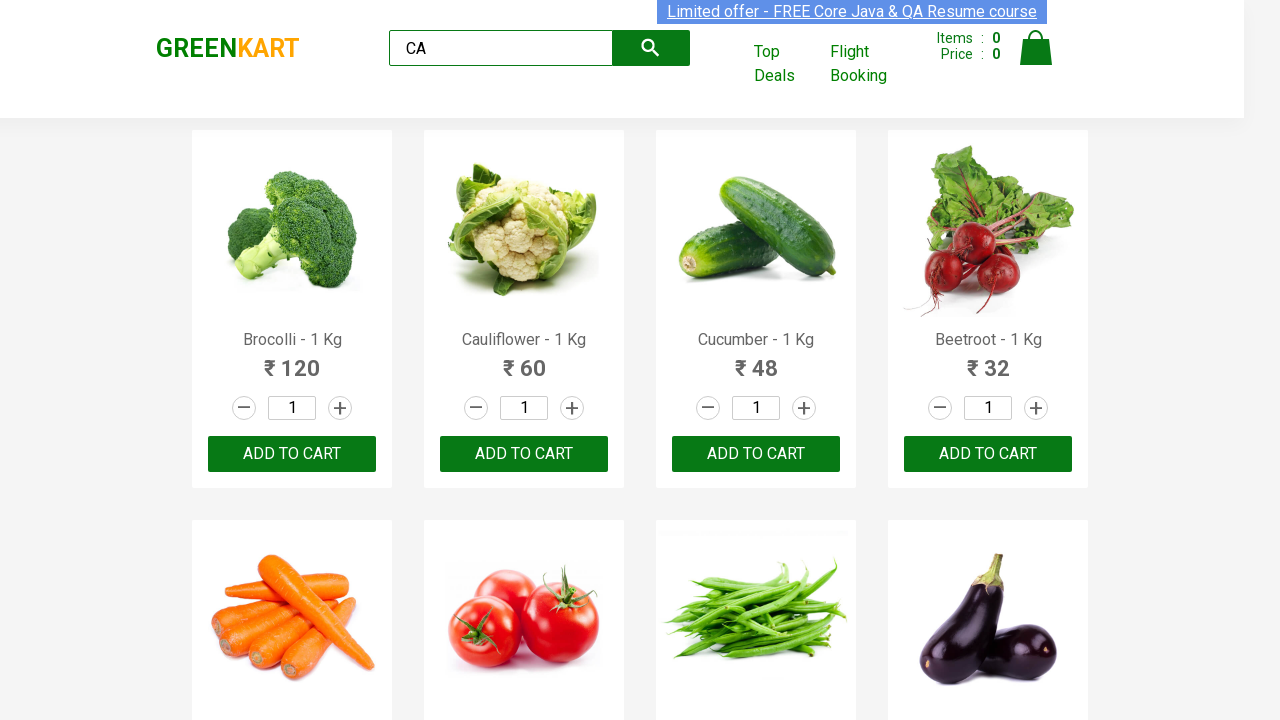

Products loaded after searching for 'CA'
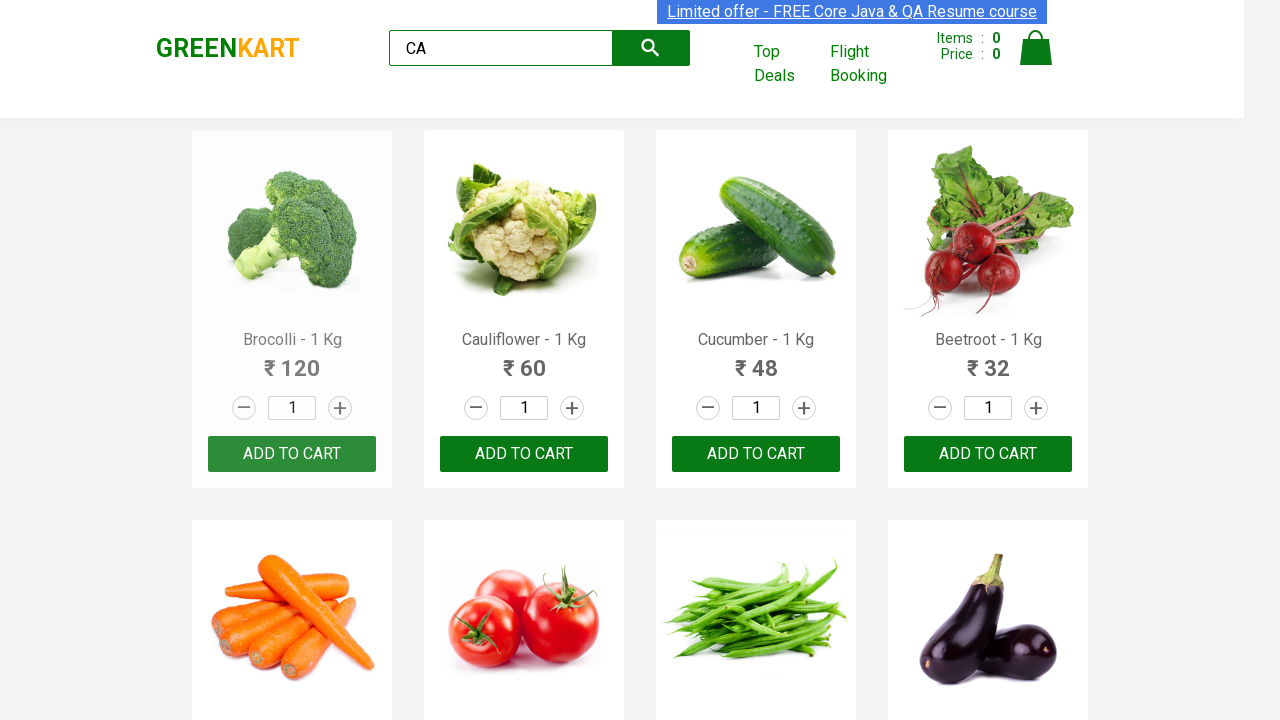

Located all product elements
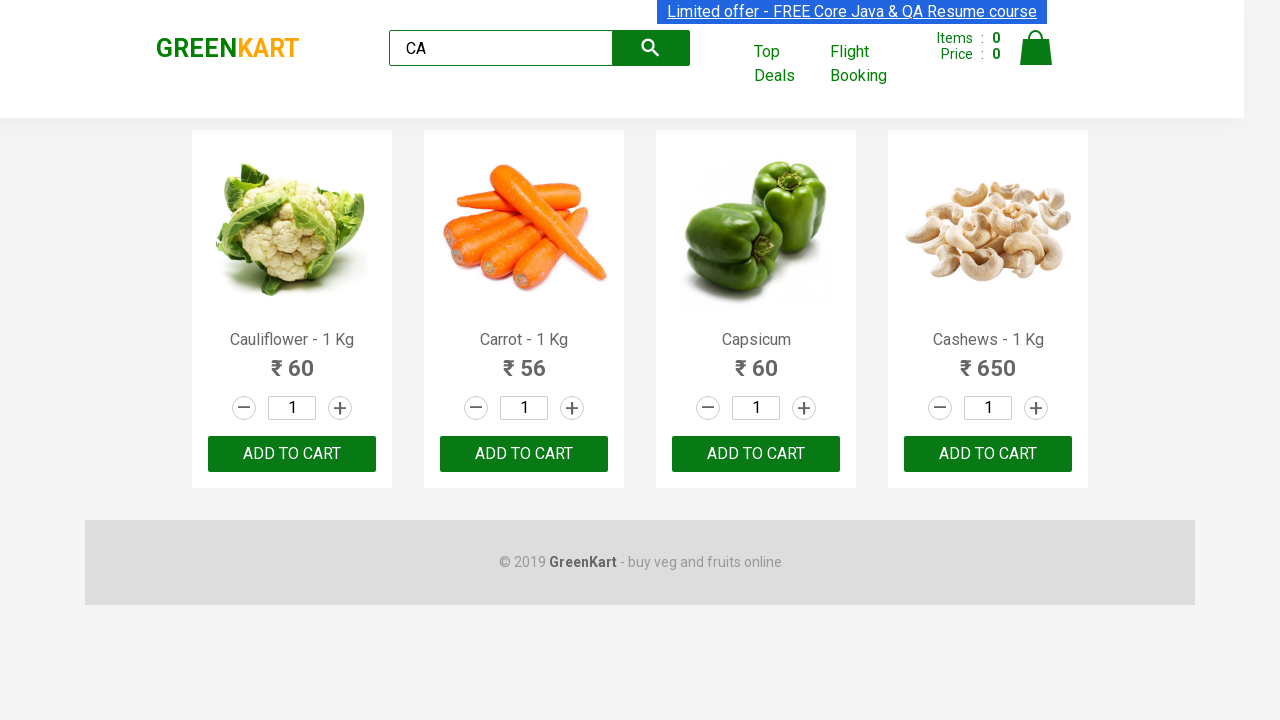

Added first product to cart at (292, 454) on .products .product >> nth=0 >> text=ADD TO CART
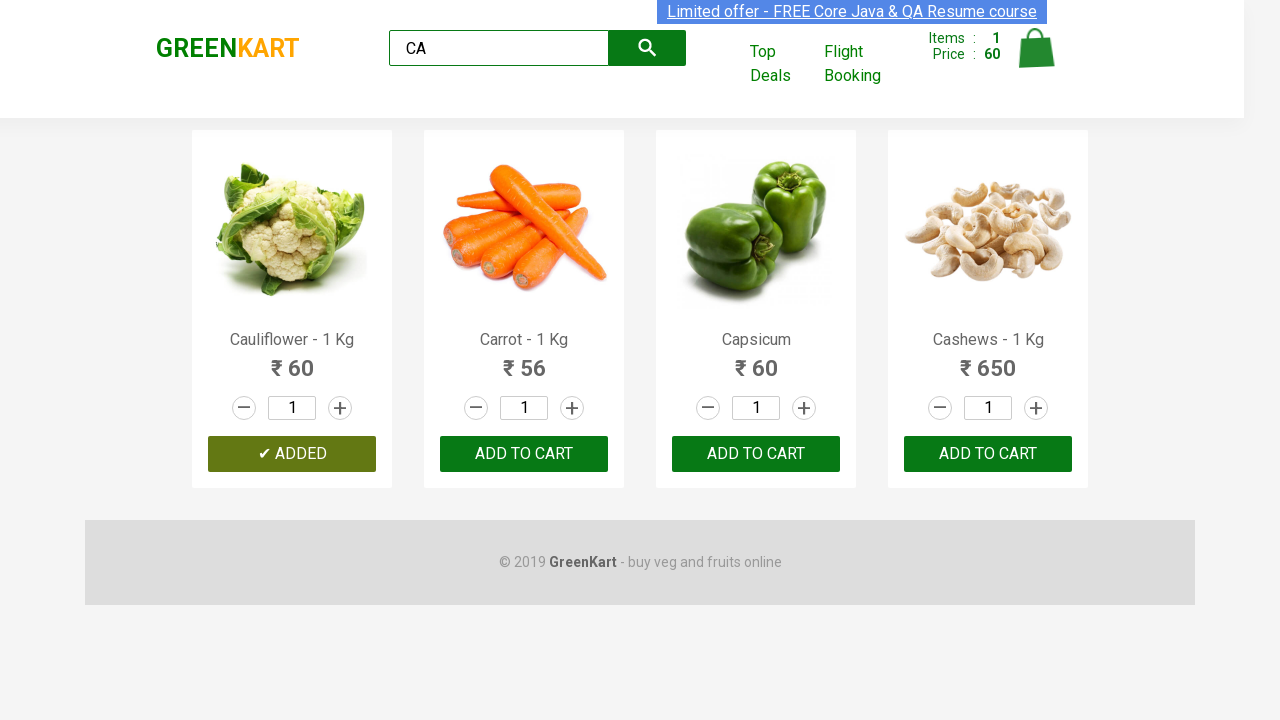

Retrieved product count: 4
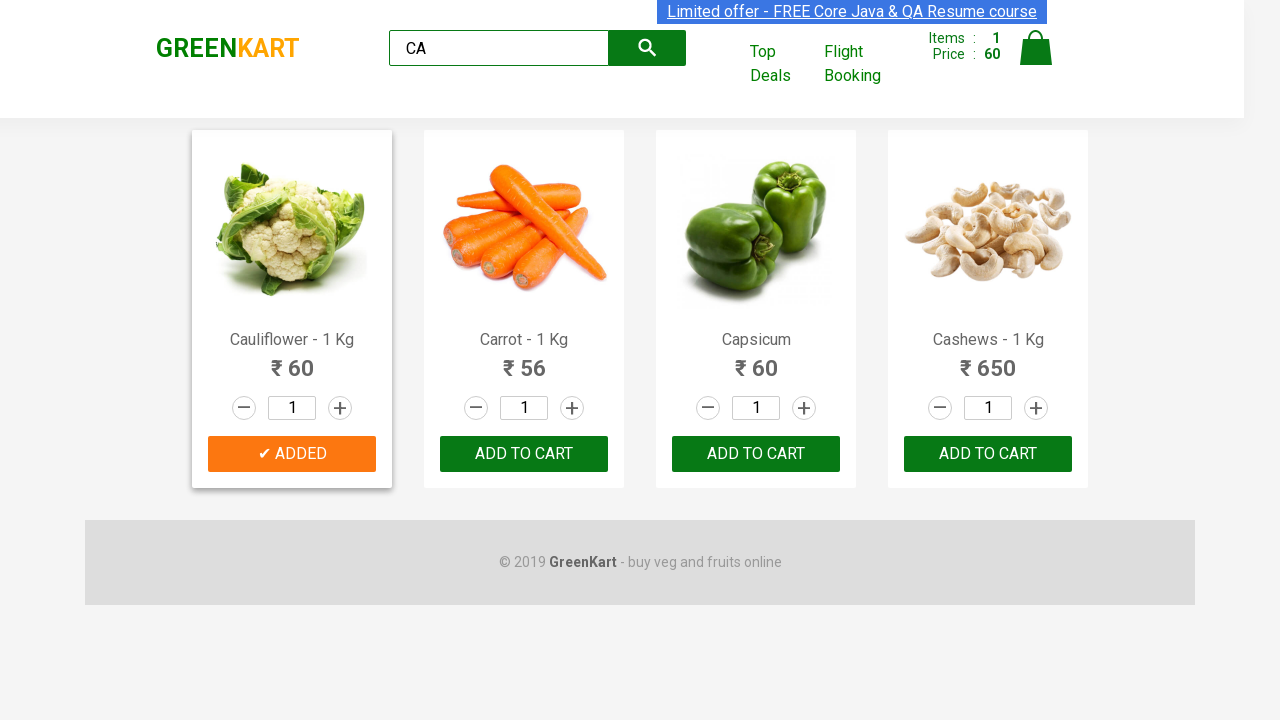

Checked product 0: 'Cauliflower - 1 Kg'
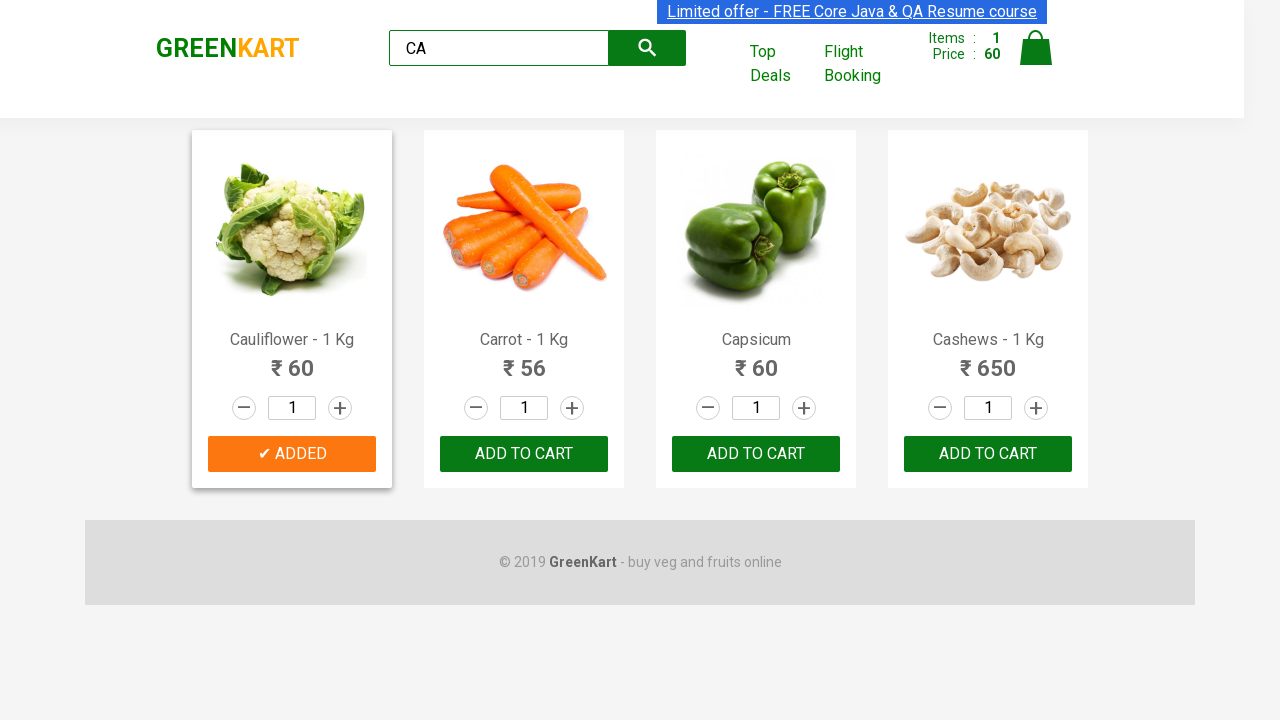

Checked product 1: 'Carrot - 1 Kg'
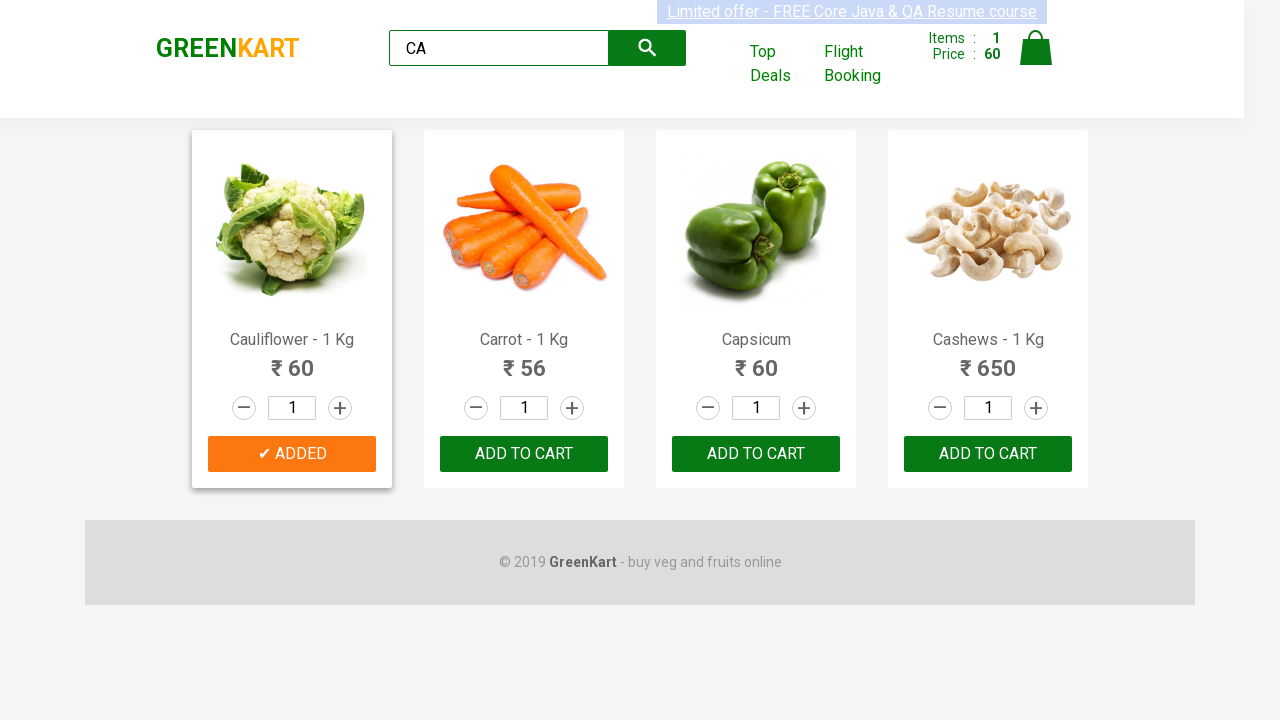

Checked product 2: 'Capsicum'
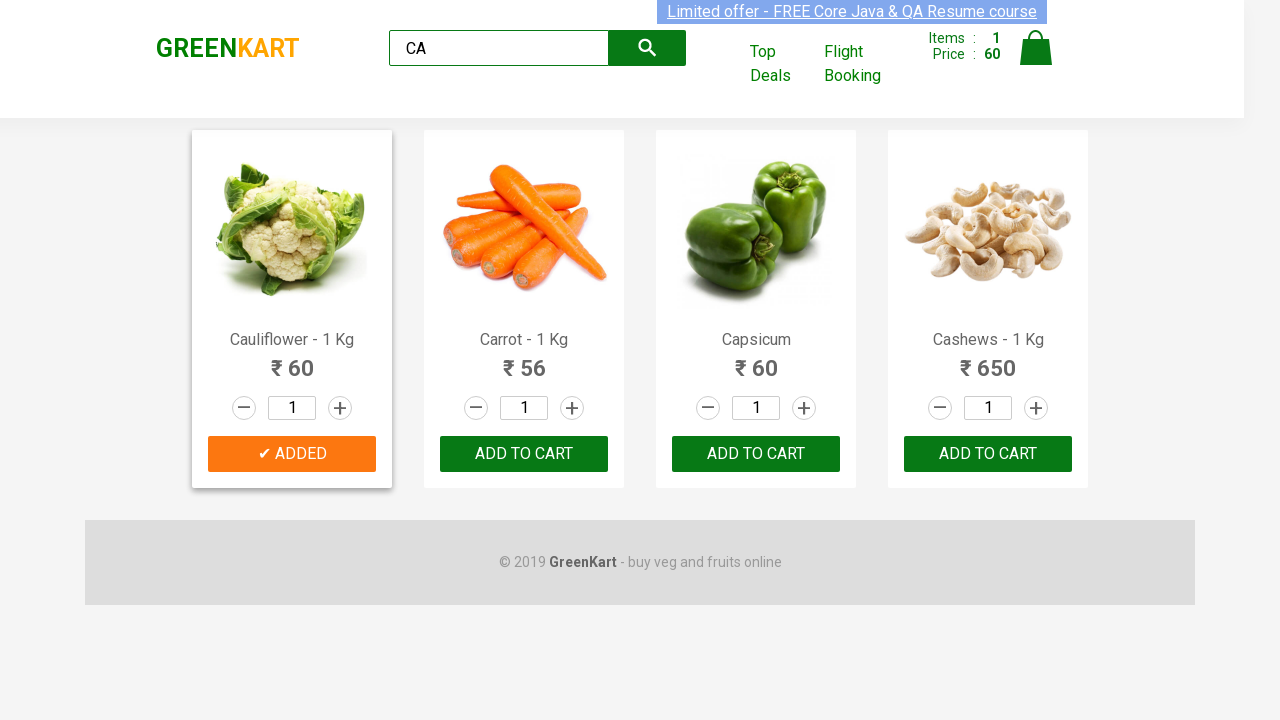

Added Capsicum product to cart at index 2 at (756, 454) on .products .product >> nth=2 >> text=ADD TO CART
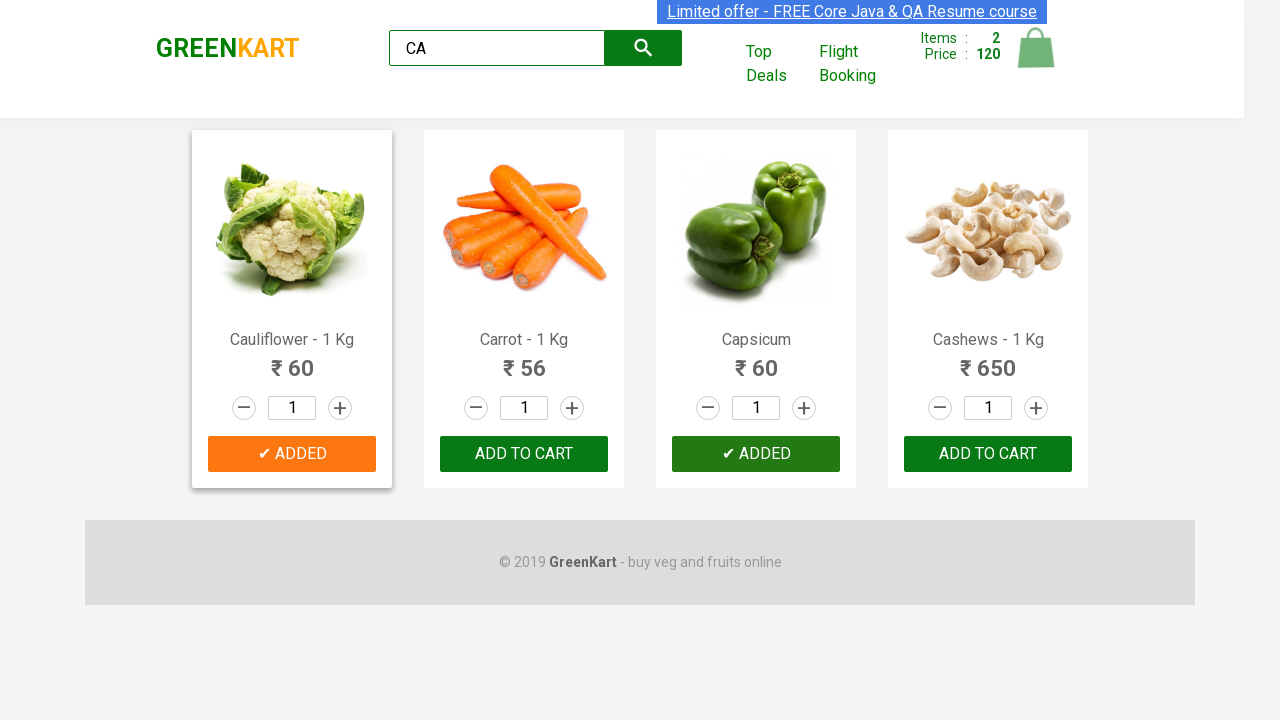

Checked product 3: 'Cashews - 1 Kg'
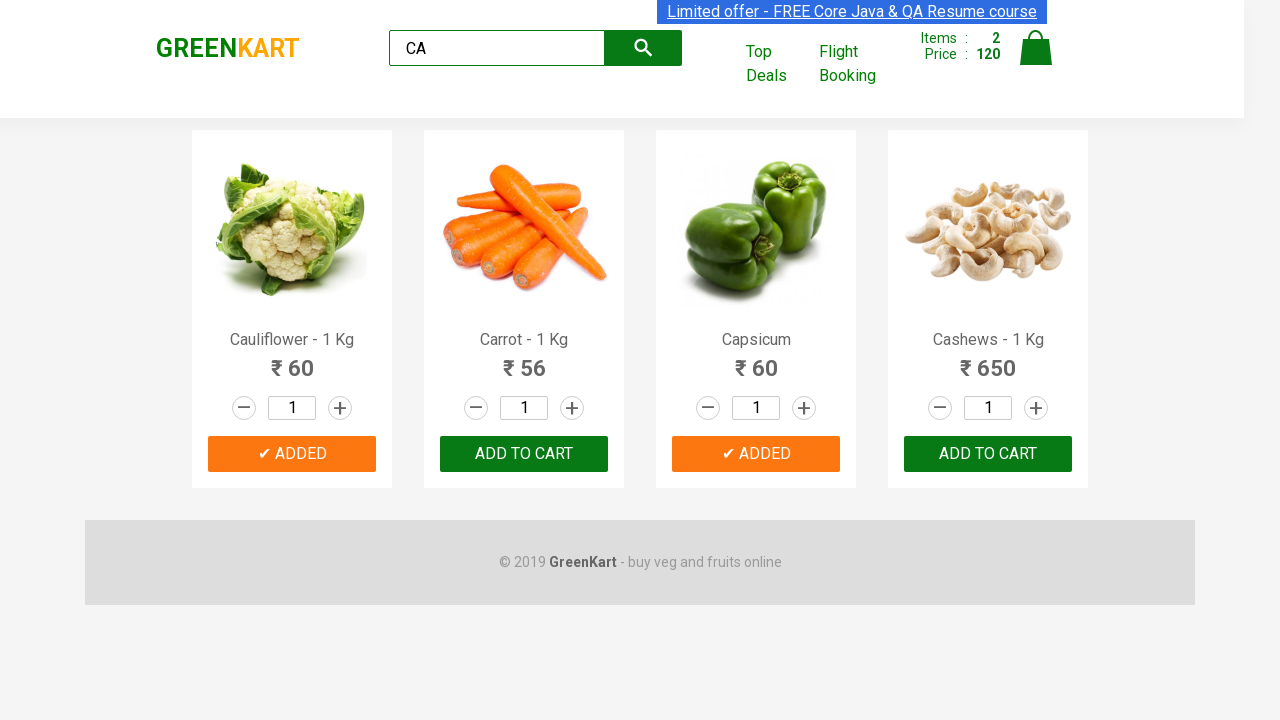

Clicked cart icon at (1036, 48) on .cart-icon img
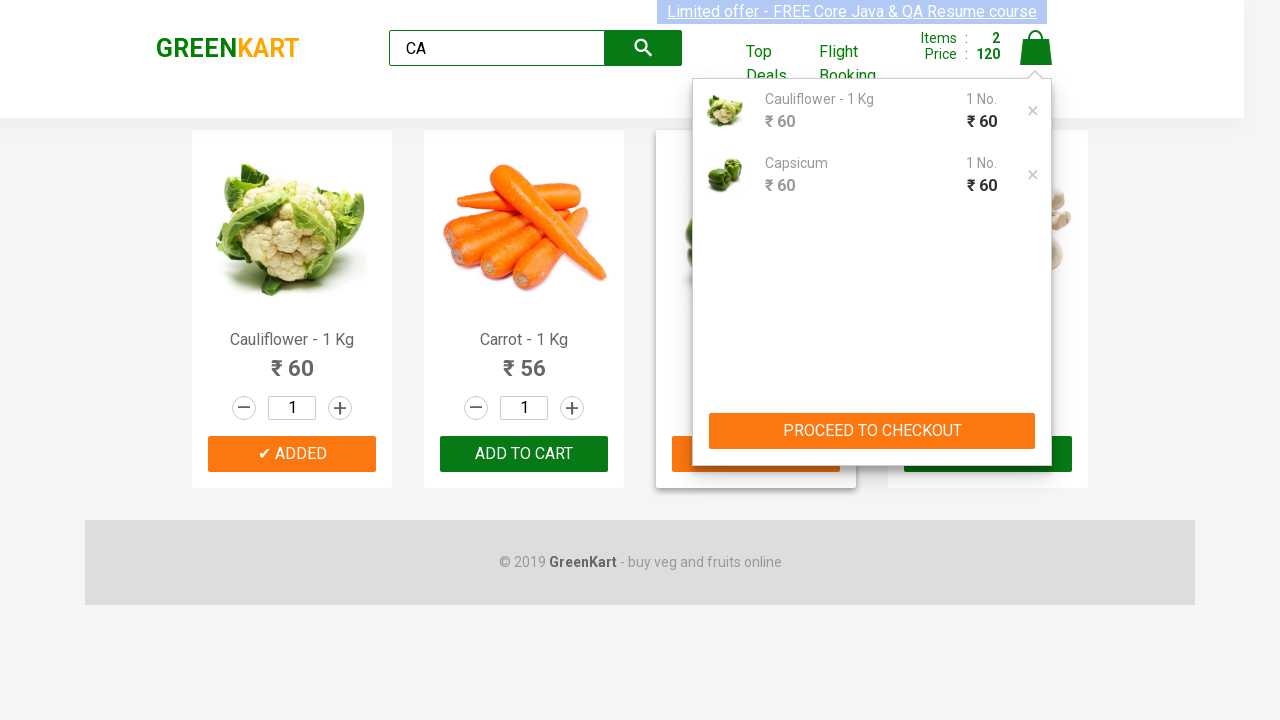

Clicked PROCEED TO CHECKOUT button at (872, 431) on text=PROCEED TO CHECKOUT
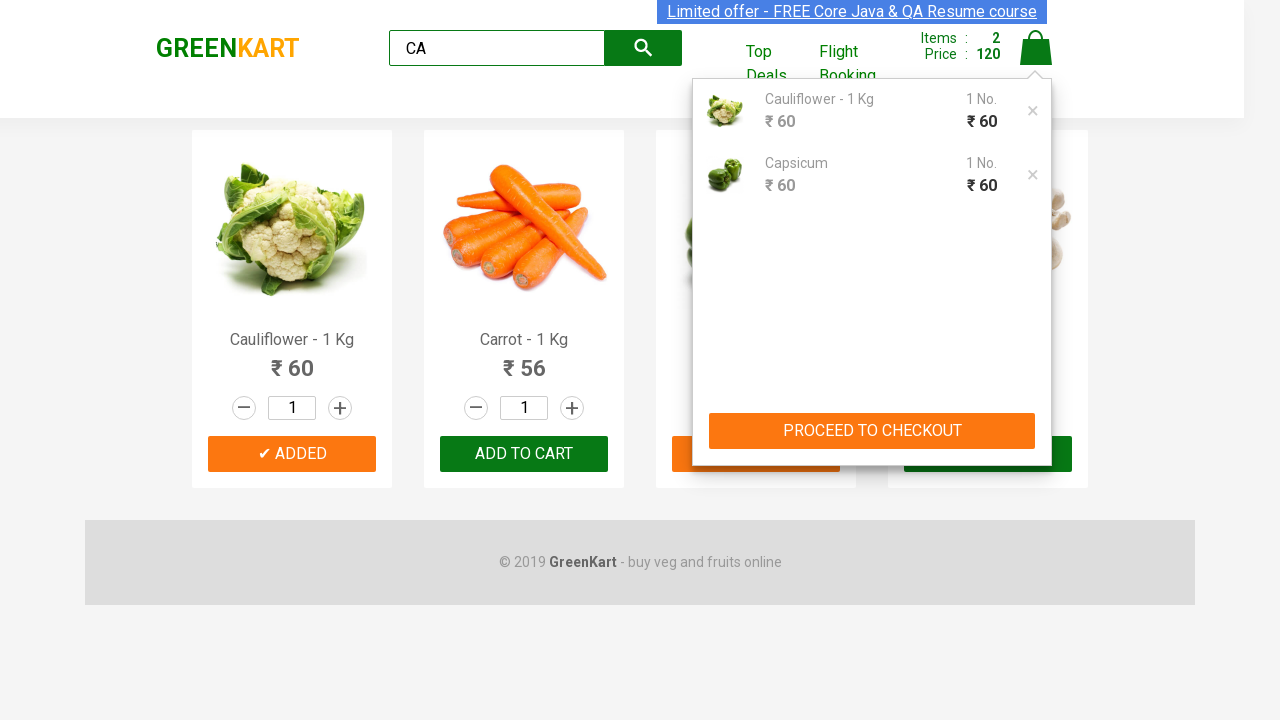

Clicked Place Order button to complete checkout at (1036, 491) on button:has-text('Place Order')
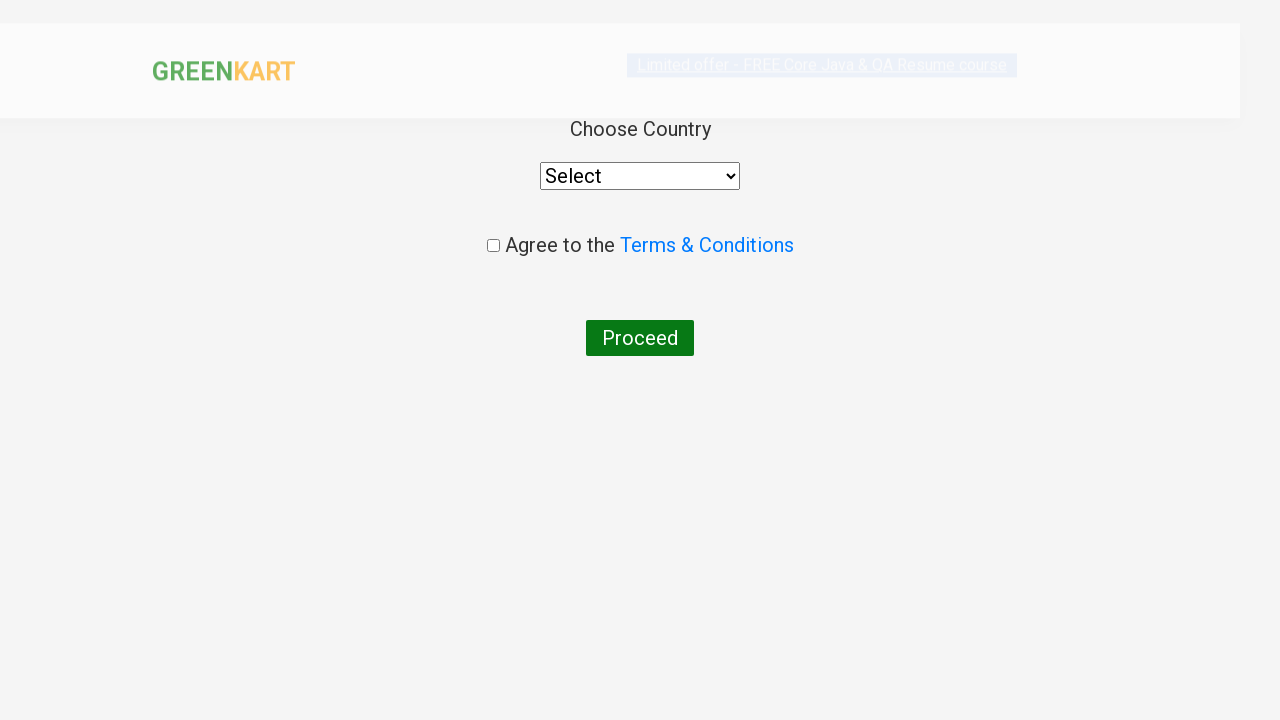

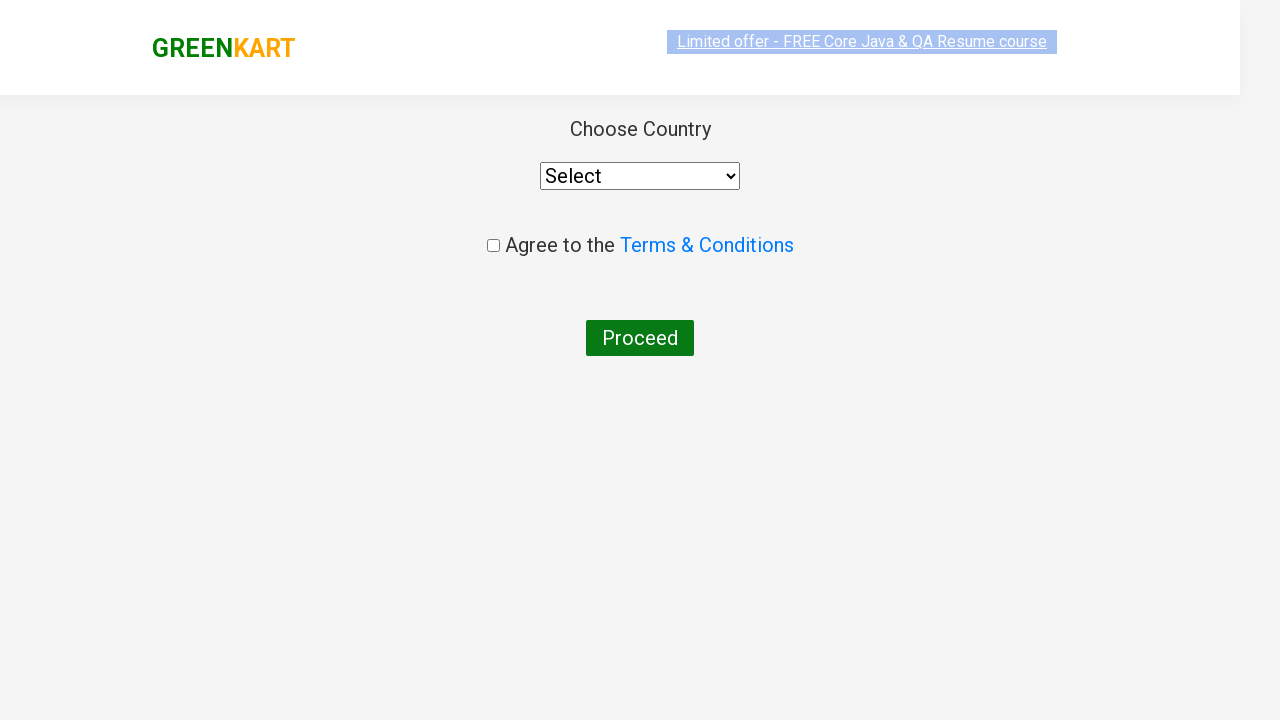